Automates a typing speed test by extracting the text to type and entering it into the typing test interface

Starting URL: https://humanbenchmark.com/tests/typing

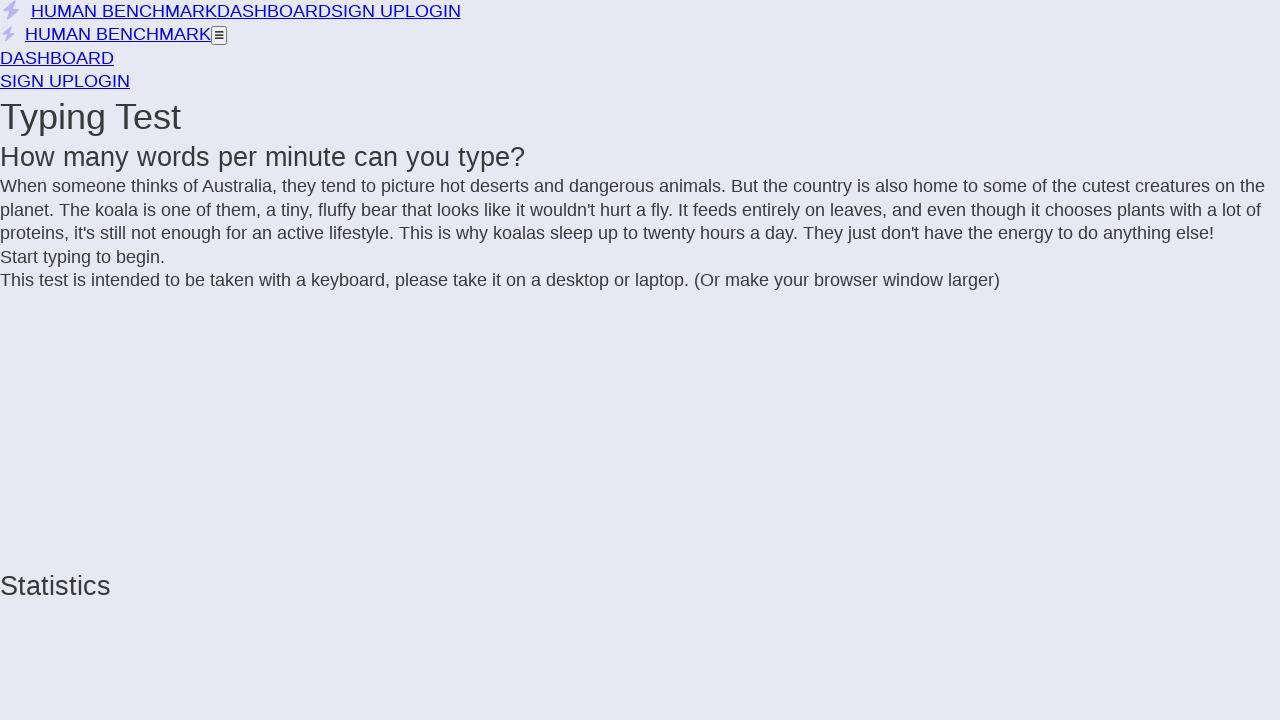

Waited for typing test to load - incomplete spans appeared
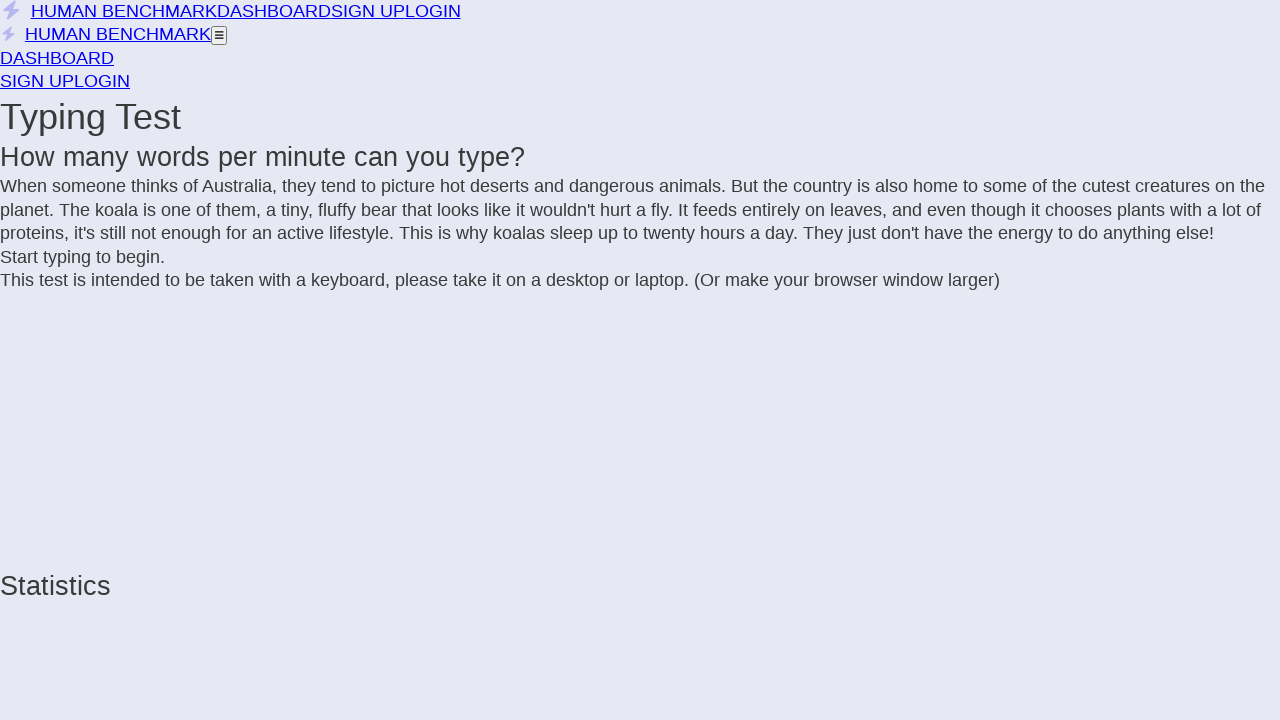

Extracted text to type: 'When someone thinks of Australia, they tend to picture hot deserts and dangerous animals. But the country is also home to some of the cutest creatures on the planet. The koala is one of them, a tiny, fluffy bear that looks like it wouldn't hurt a fly. It feeds entirely on leaves, and even though it chooses plants with a lot of proteins, it's still not enough for an active lifestyle. This is why koalas sleep up to twenty hours a day. They just don't have the energy to do anything else!'
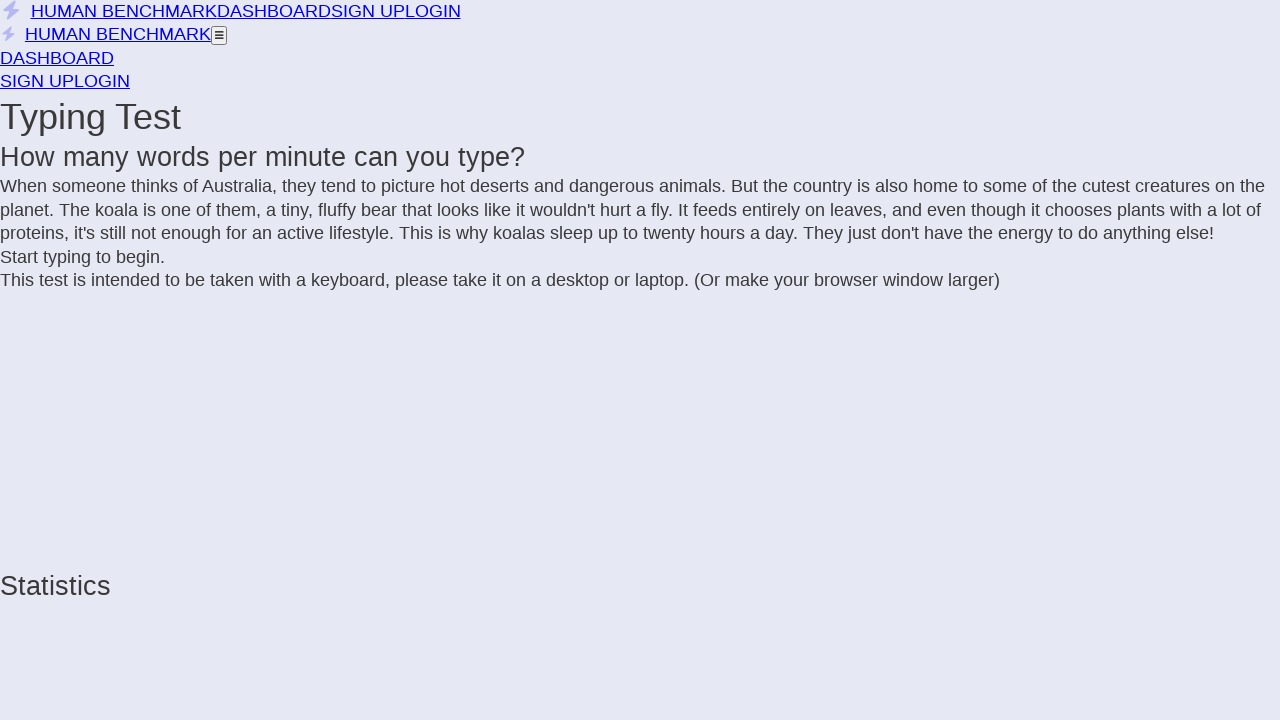

Clicked on typing area to focus it
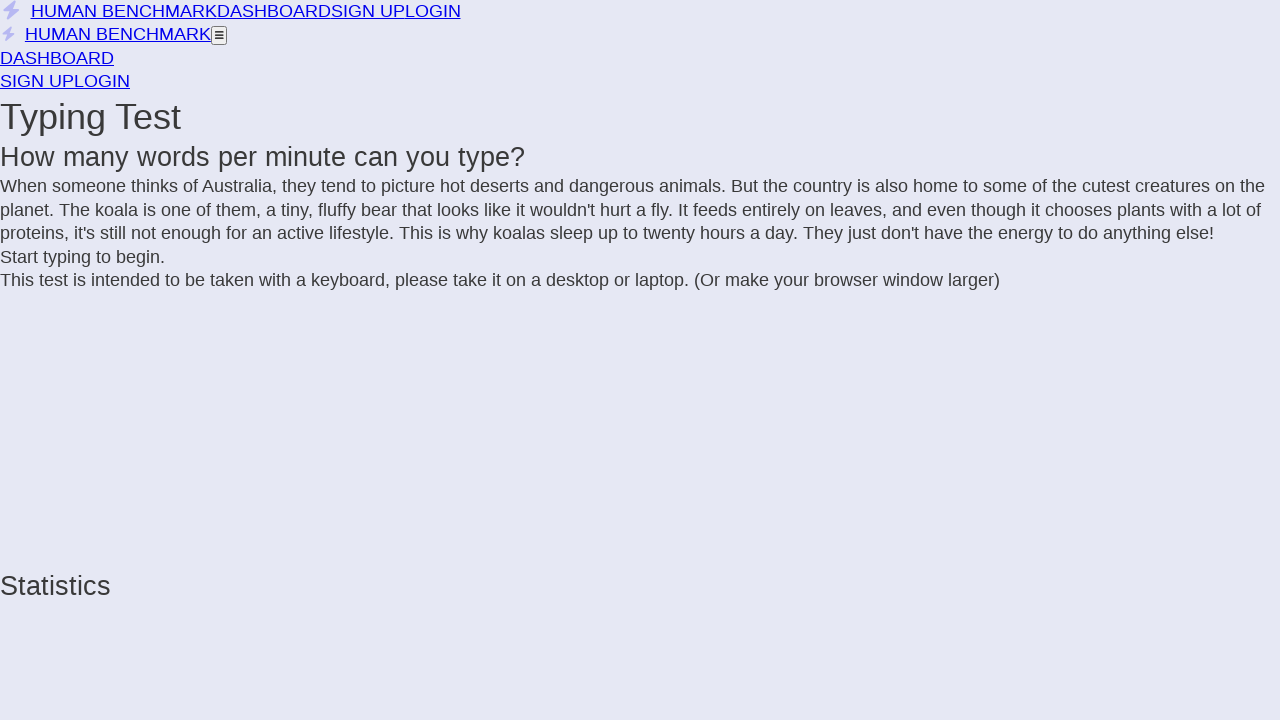

Typed the extracted text into the typing test
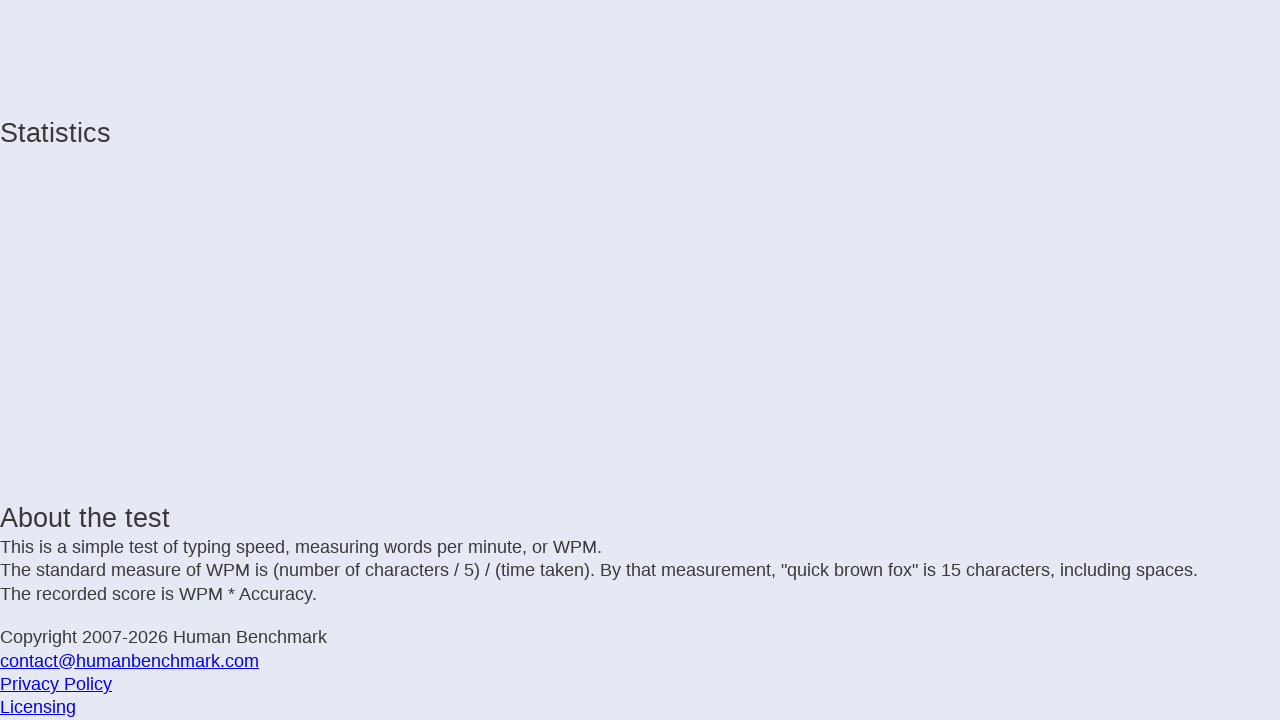

Waited 2 seconds for typing test results to appear
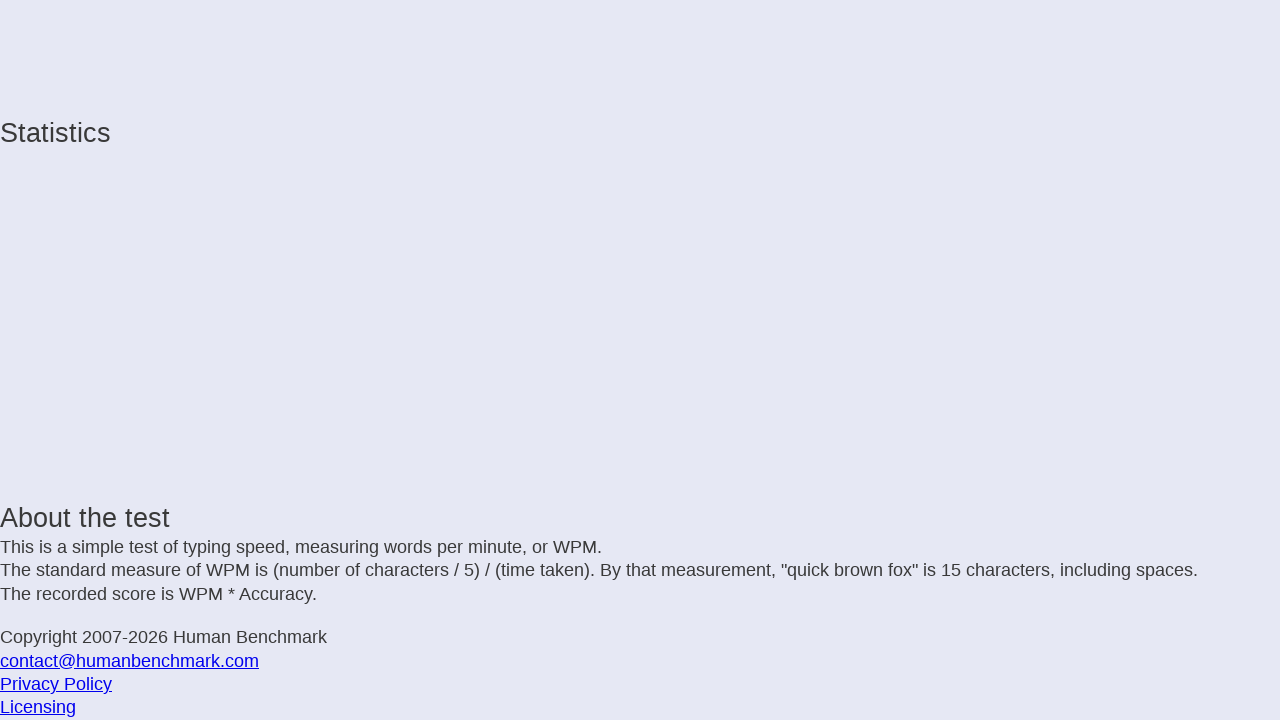

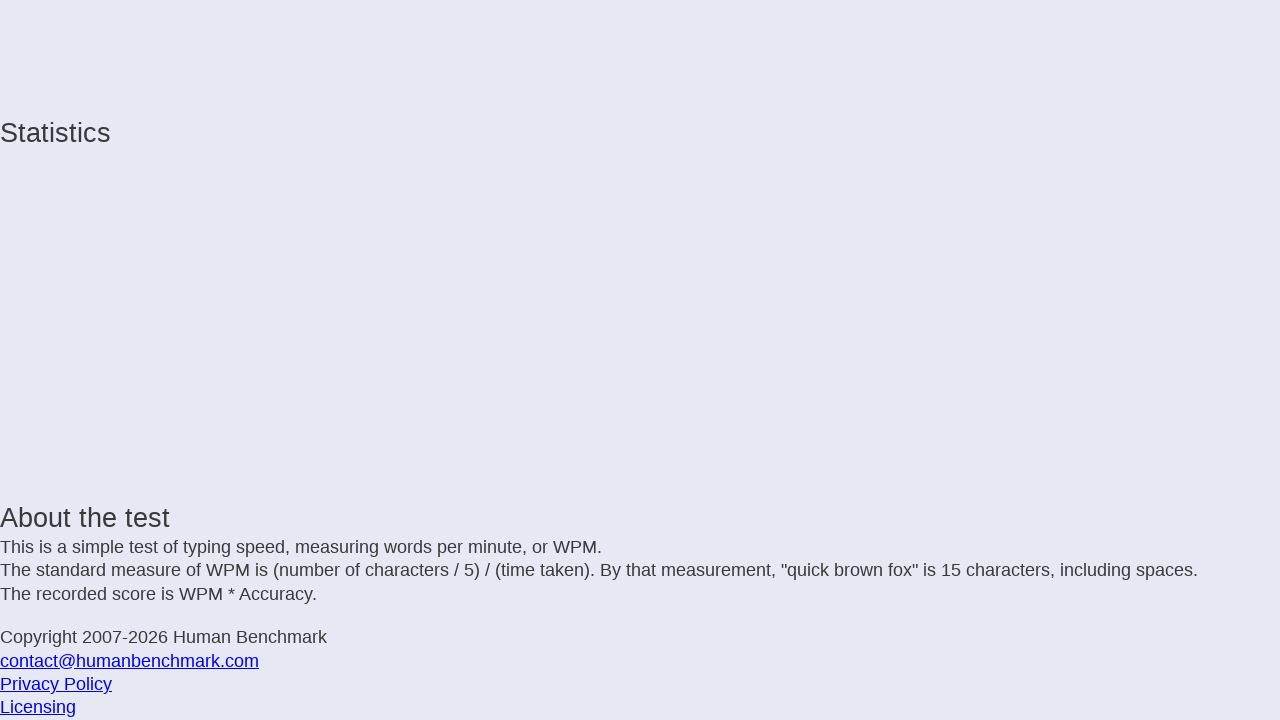